Tests that the complete all checkbox updates state when individual items are completed or cleared

Starting URL: https://demo.playwright.dev/todomvc

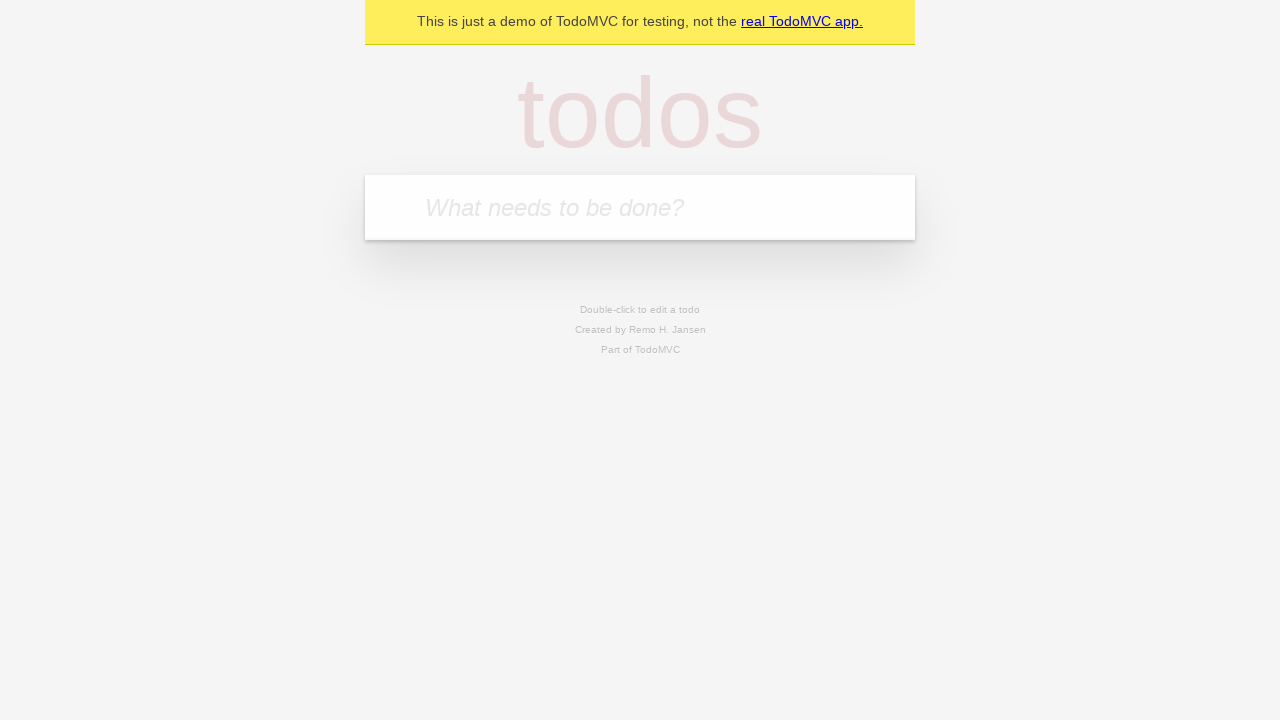

Filled new todo input with 'buy some cheese' on .new-todo
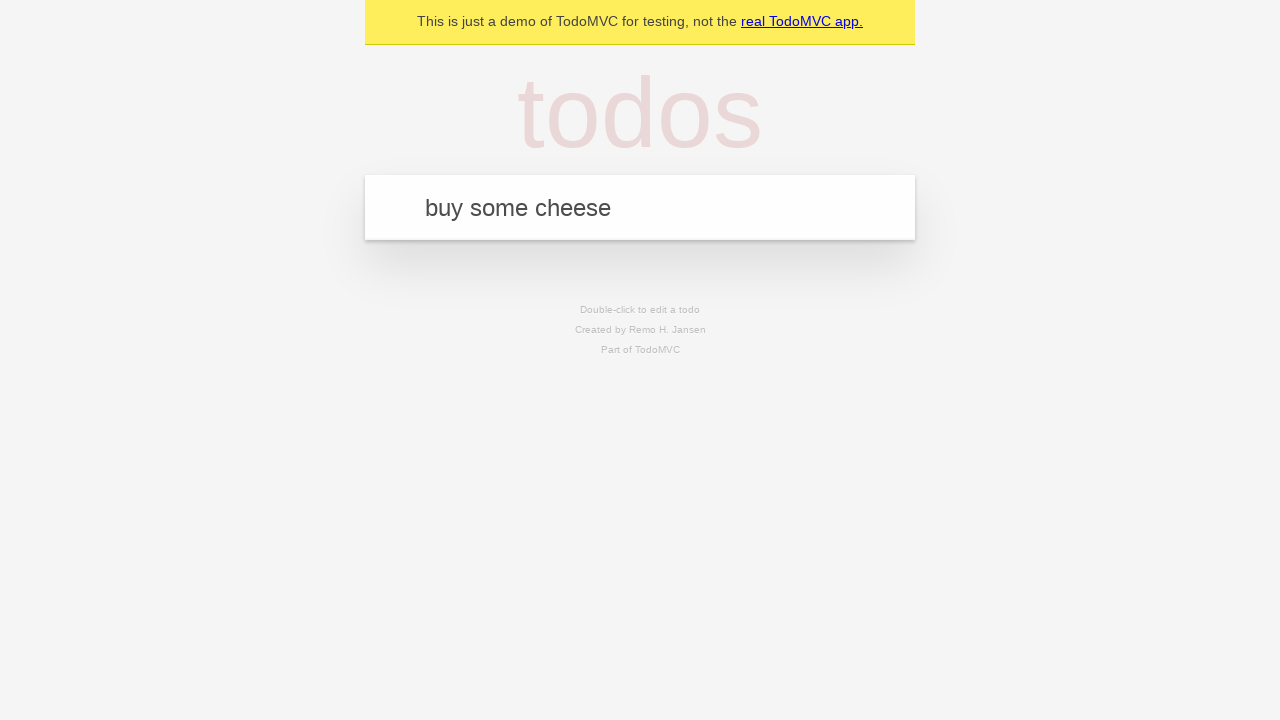

Pressed Enter to create first todo on .new-todo
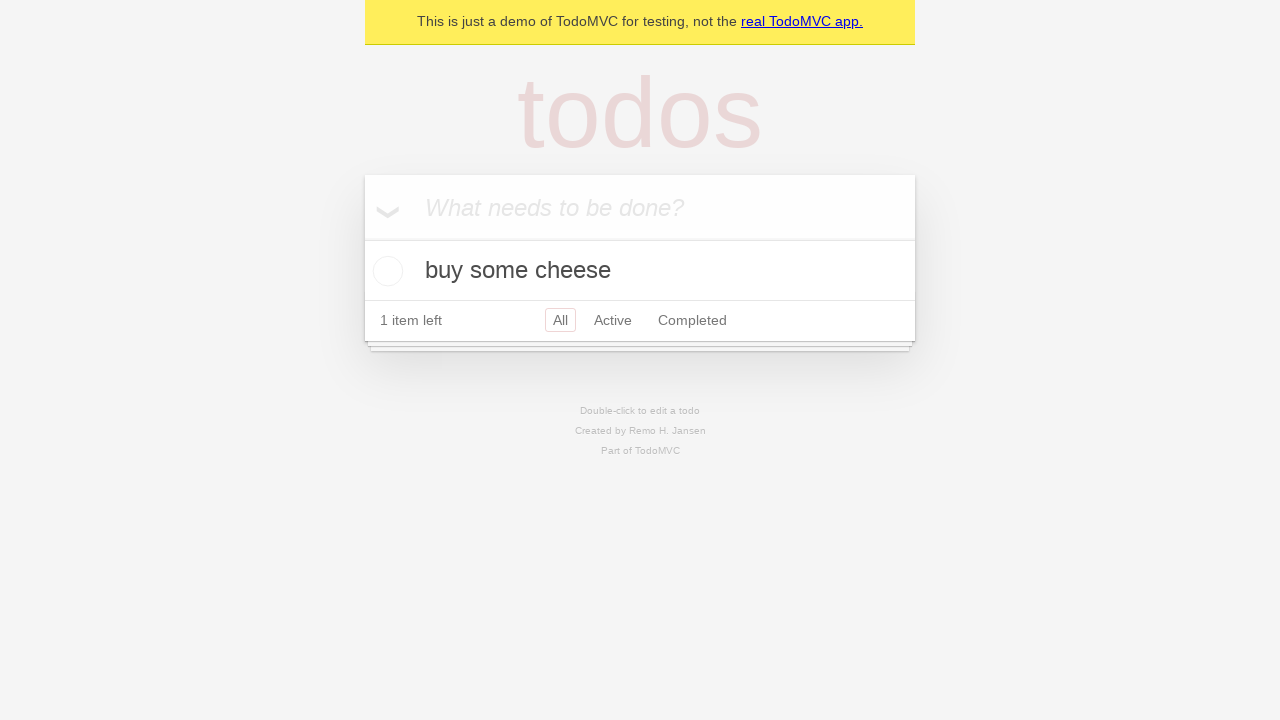

Filled new todo input with 'feed the cat' on .new-todo
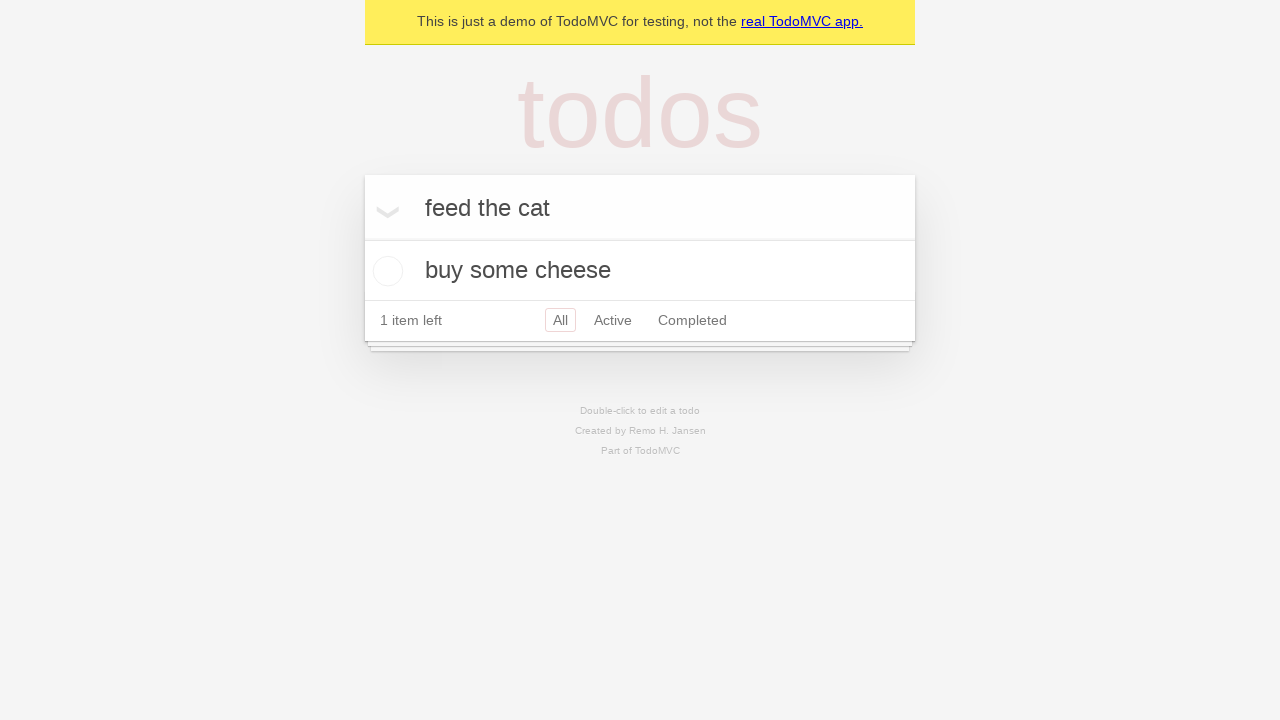

Pressed Enter to create second todo on .new-todo
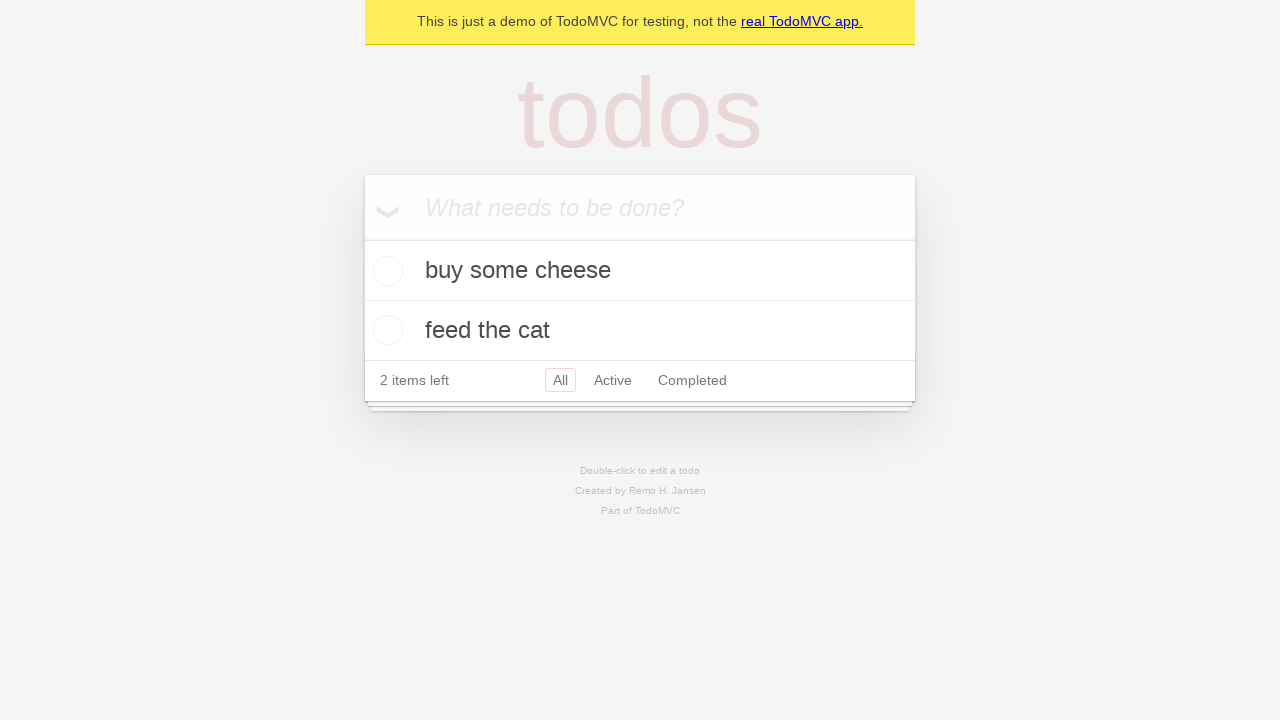

Filled new todo input with 'book a doctors appointment' on .new-todo
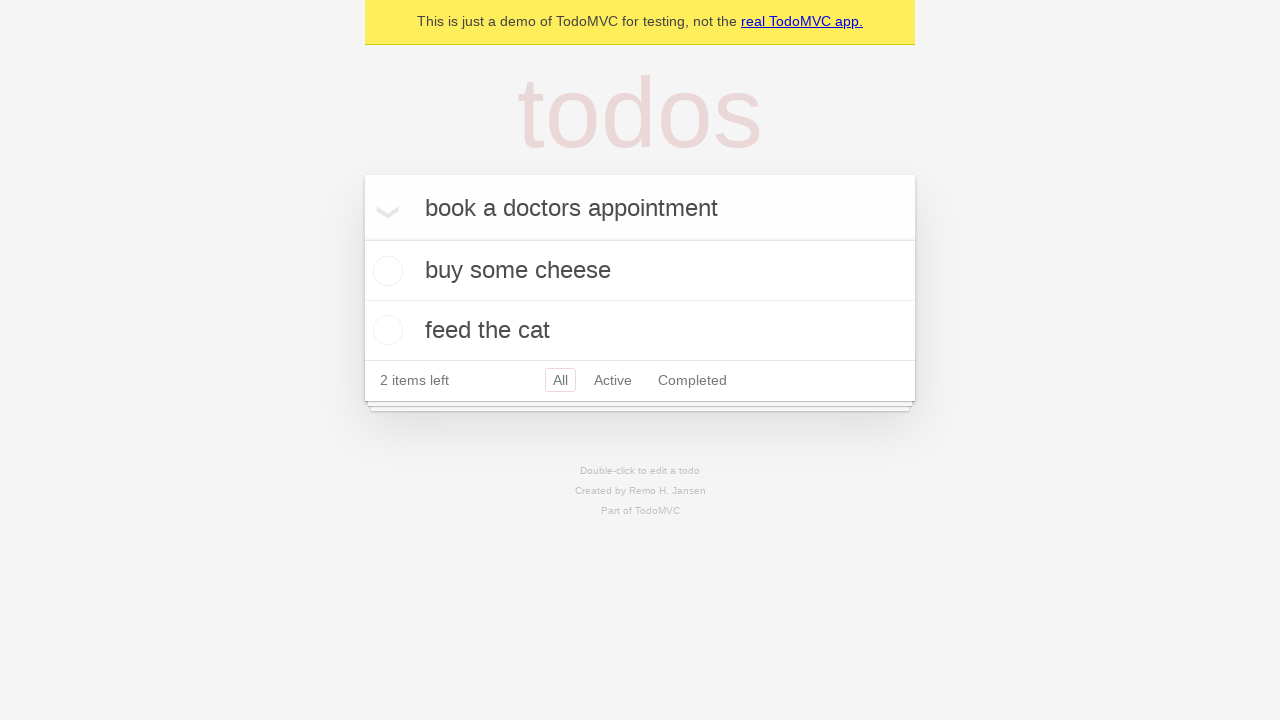

Pressed Enter to create third todo on .new-todo
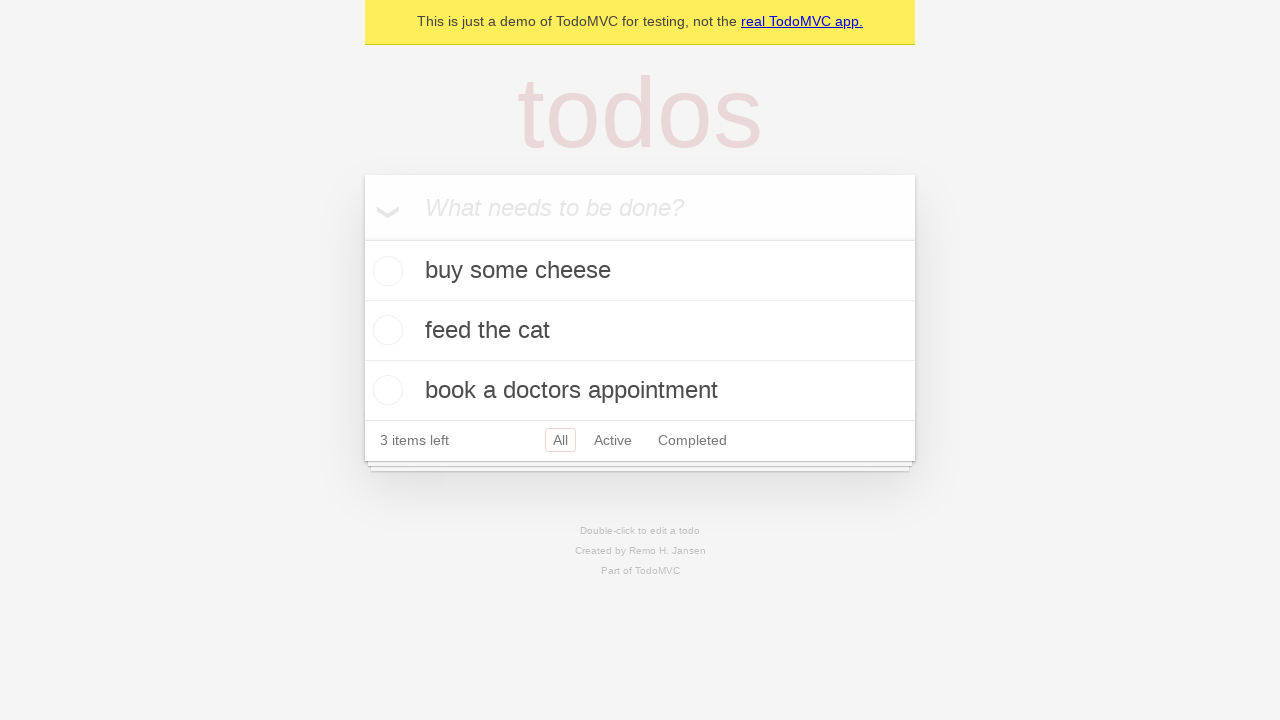

Waited for all three todos to be created
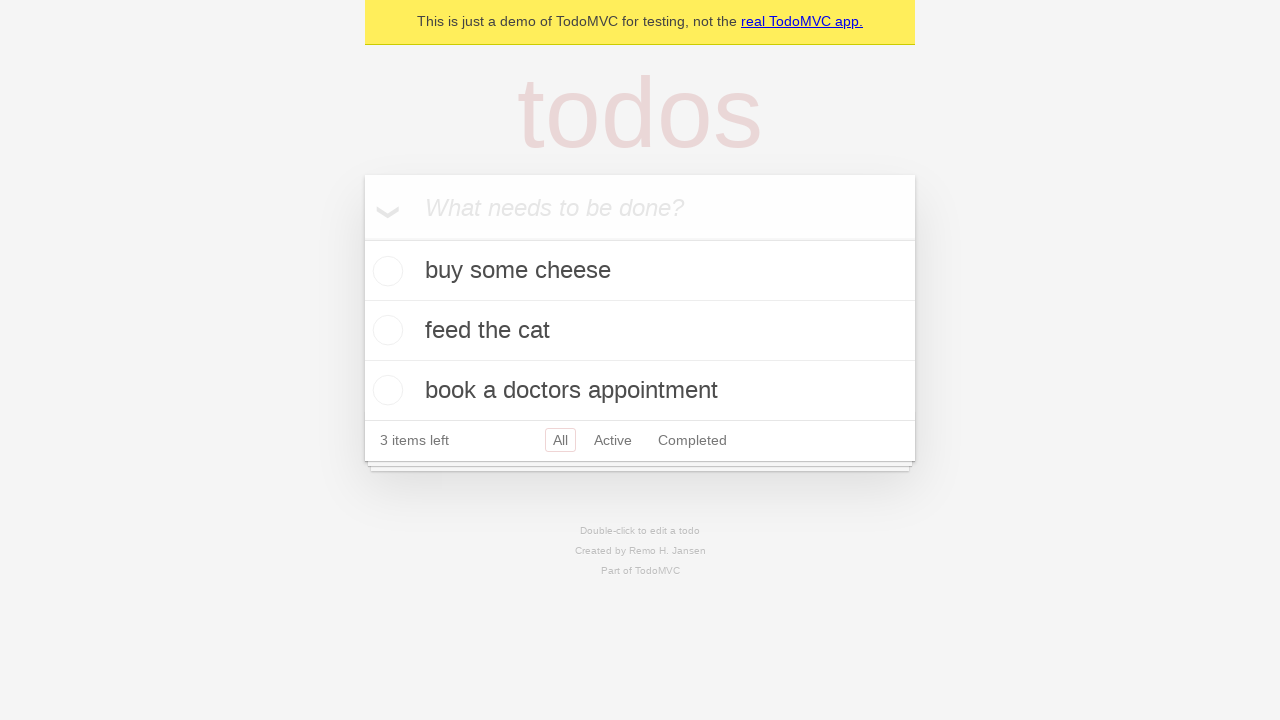

Checked 'Mark all as complete' checkbox to mark all todos as complete at (362, 238) on internal:label="Mark all as complete"i
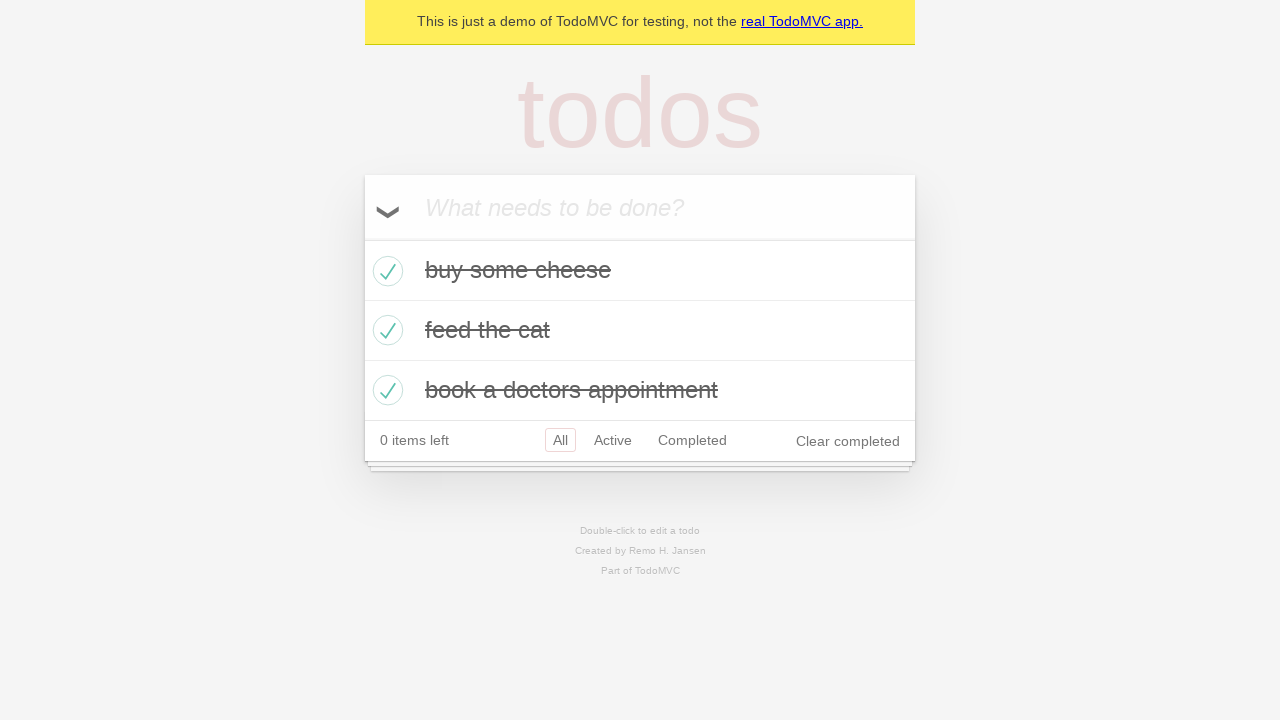

Unchecked the first todo to mark it as incomplete at (385, 271) on .todo-list li >> nth=0 >> .toggle
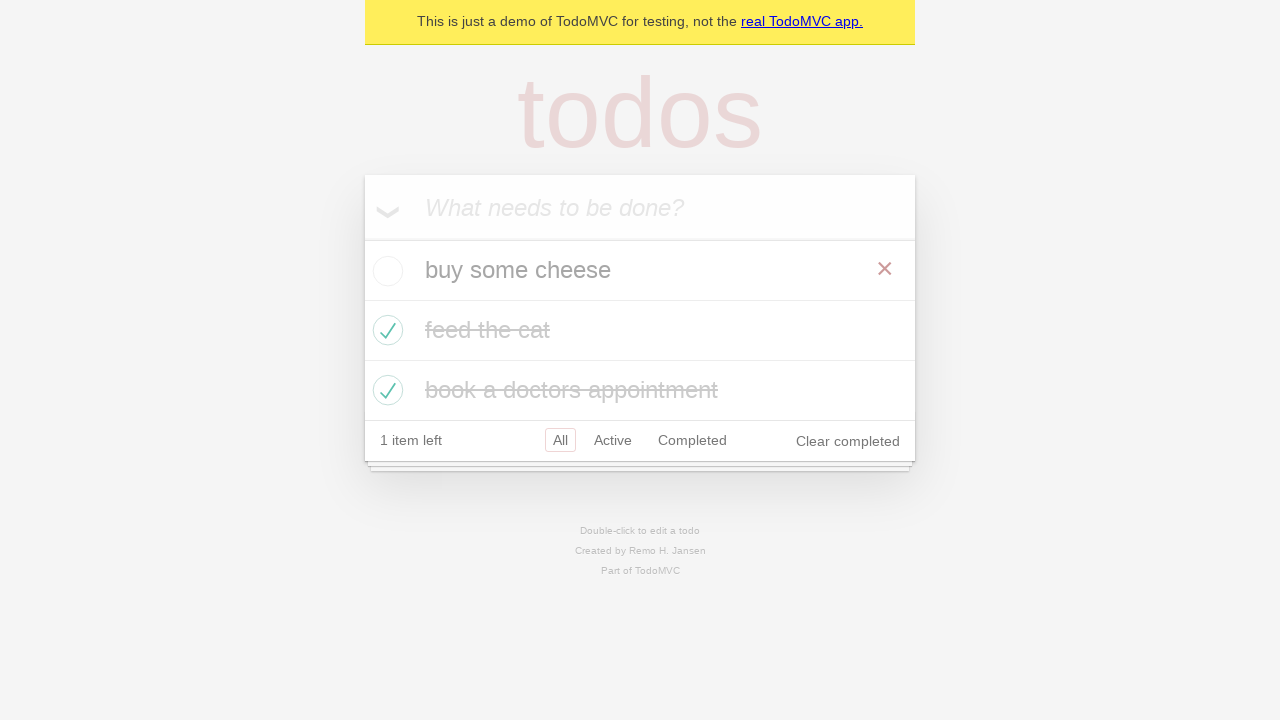

Checked the first todo again to mark it as complete at (385, 271) on .todo-list li >> nth=0 >> .toggle
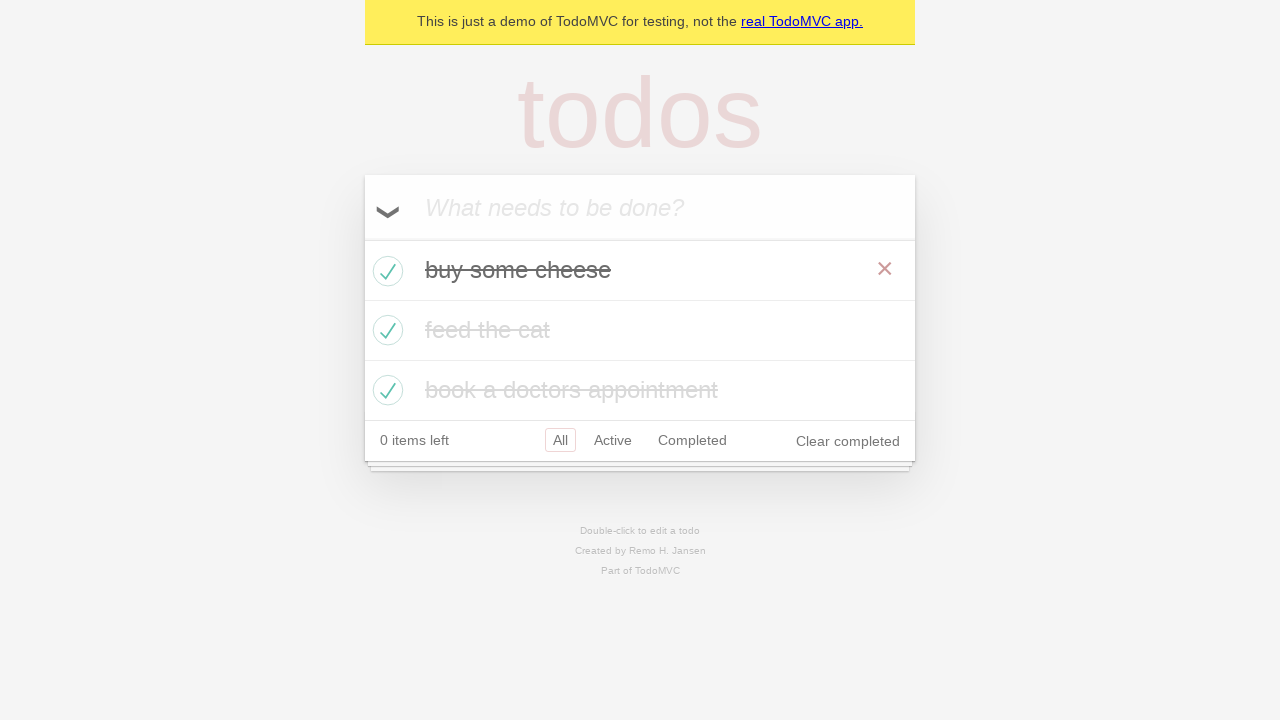

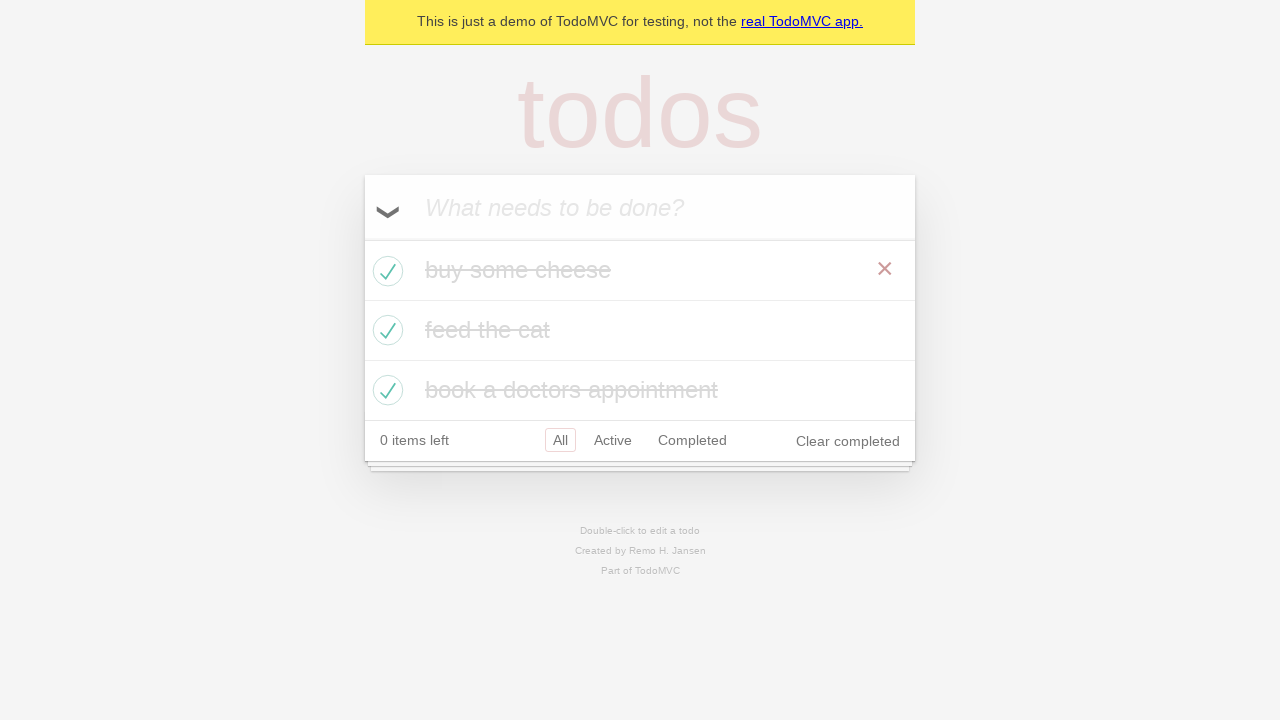